Tests the comment textarea functionality by entering a random comment and verifying it was entered correctly

Starting URL: https://saucelabs.com/test/guinea-pig

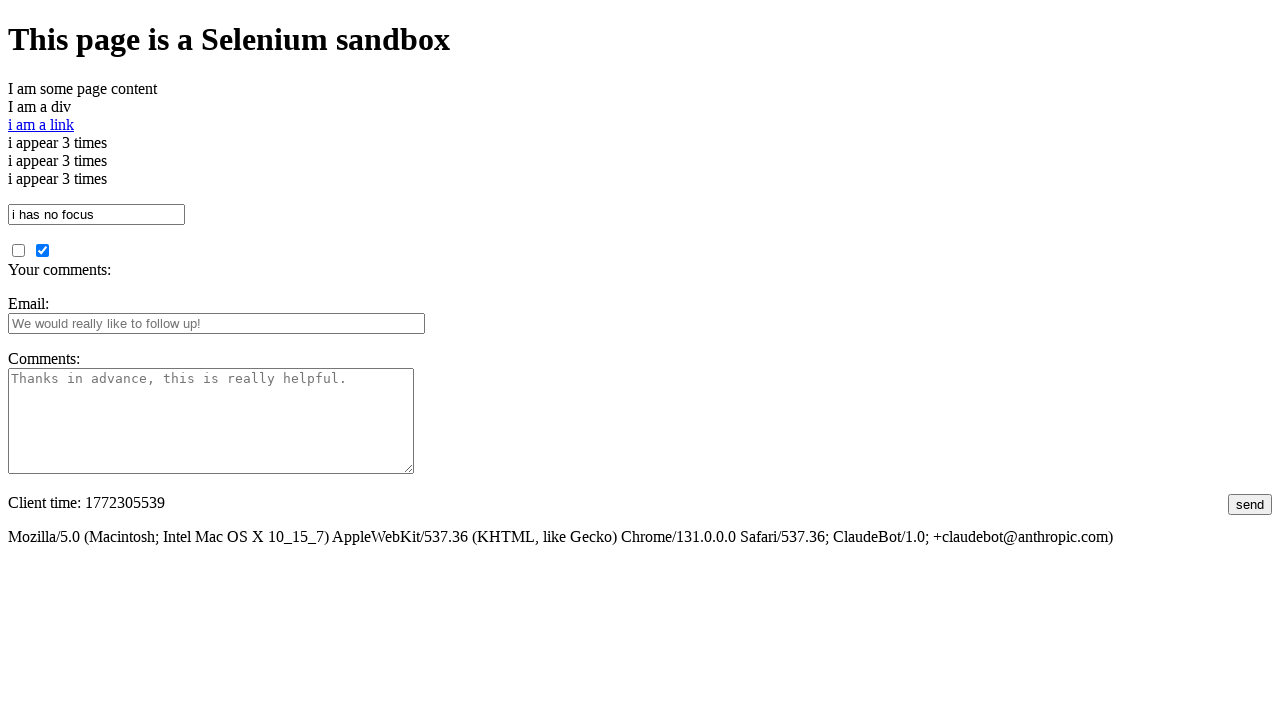

Filled comment textarea with random UUID text on textarea#comments
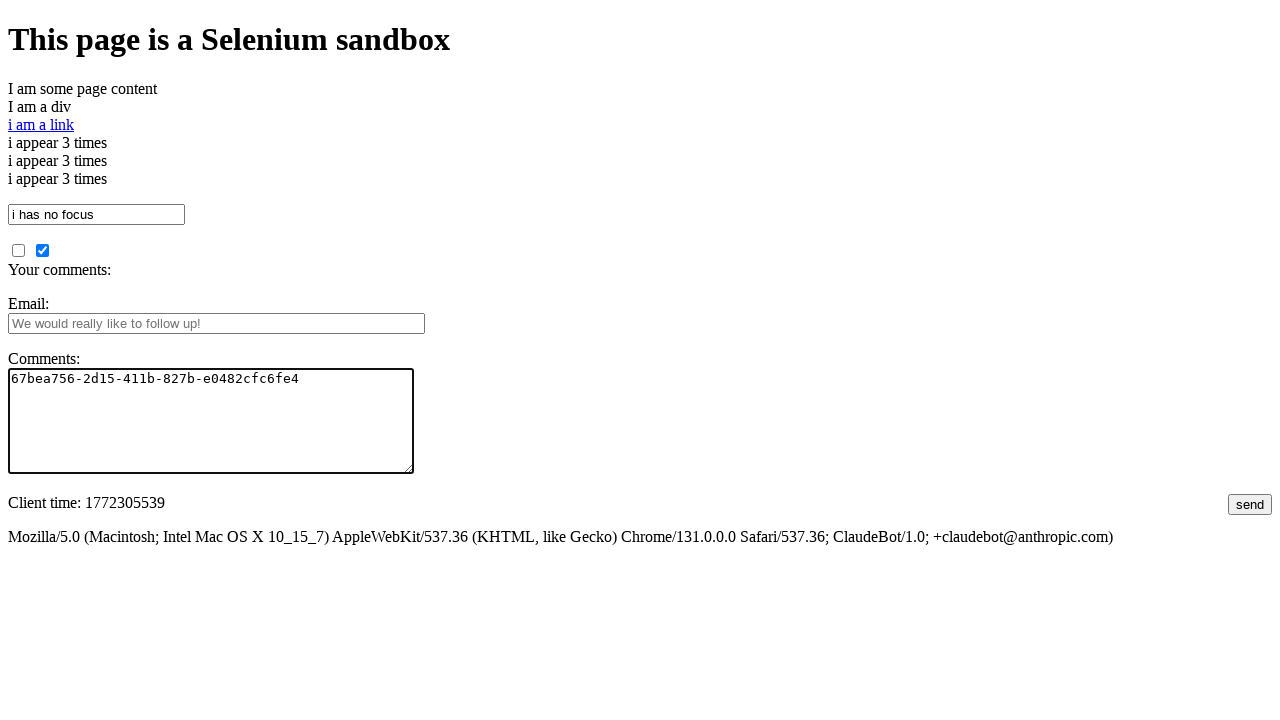

Retrieved comment textarea value to verify input
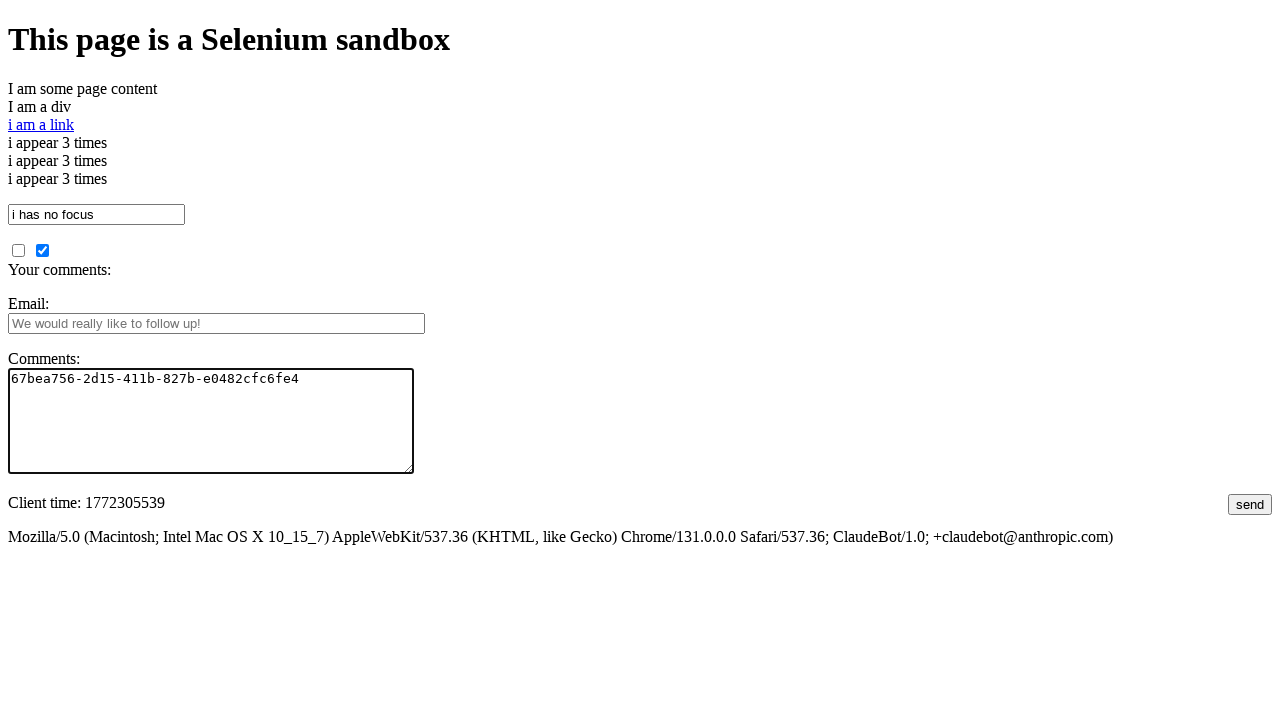

Verified comment text matches entered value
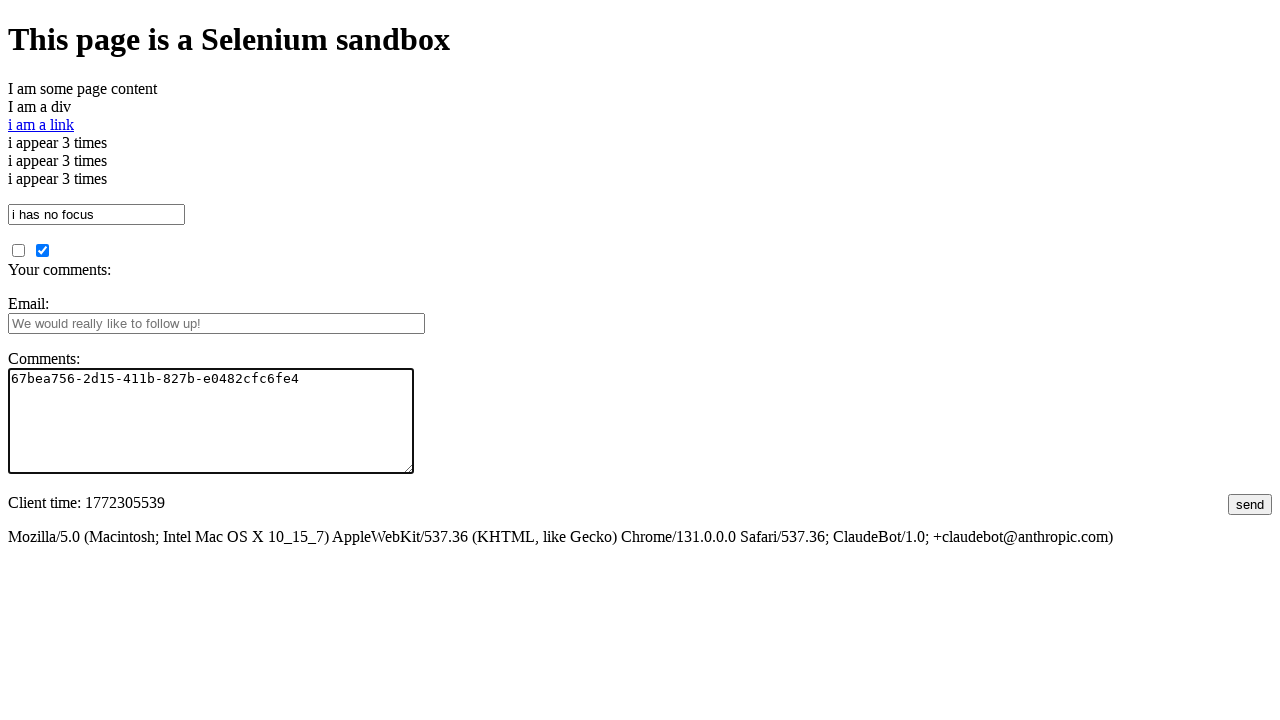

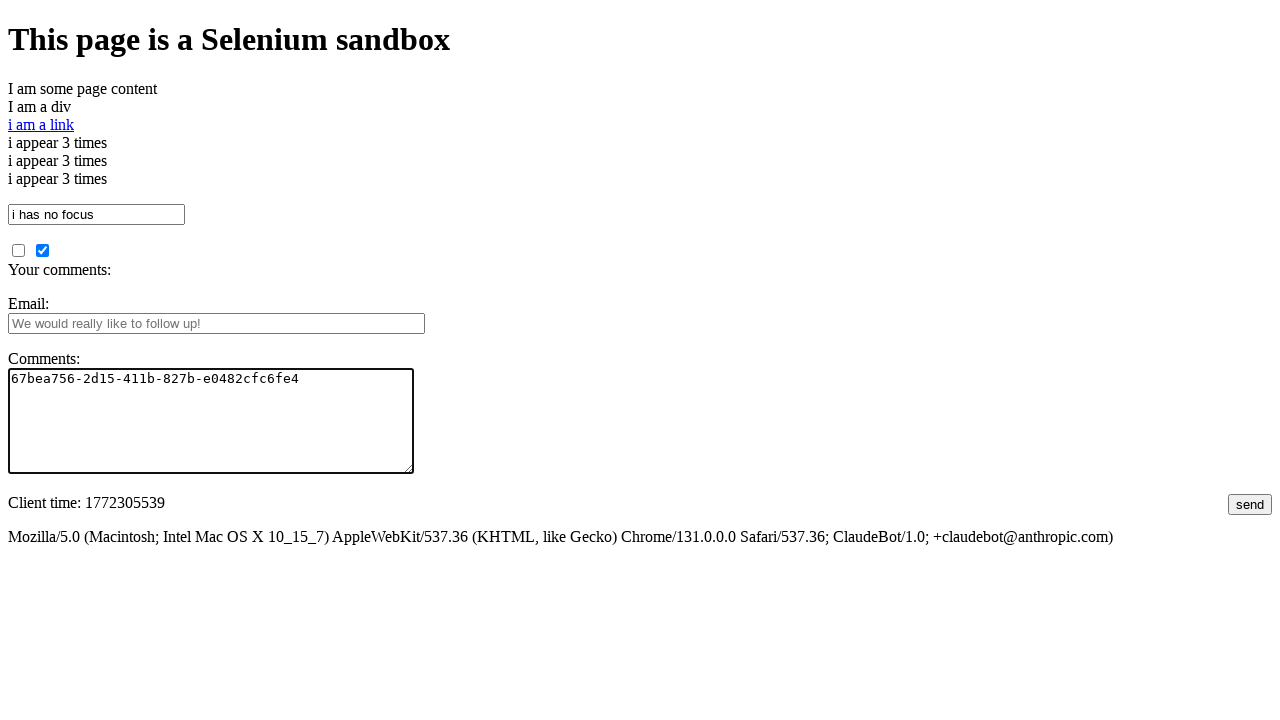